Tests dynamic content loading by clicking a start button and waiting for hidden text to become visible, then verifying the displayed text is "Hello World!"

Starting URL: https://the-internet.herokuapp.com/dynamic_loading/1

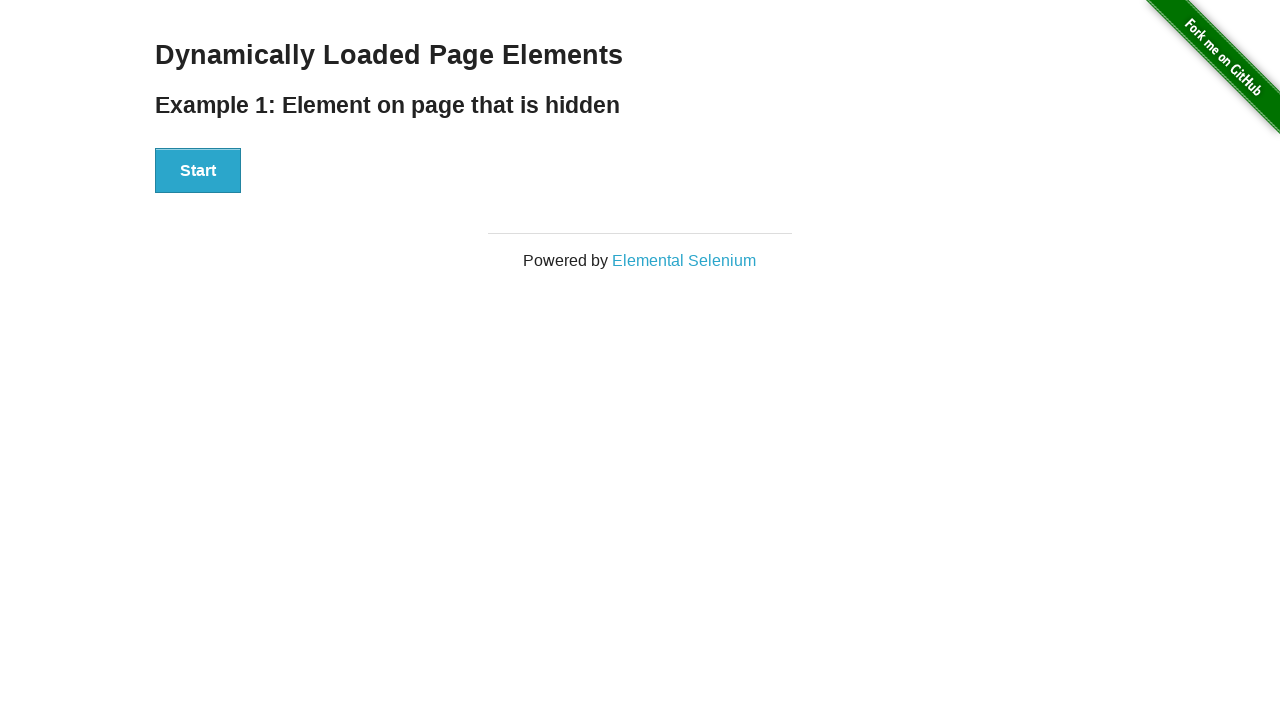

Clicked start button to trigger dynamic content loading at (198, 171) on xpath=//button
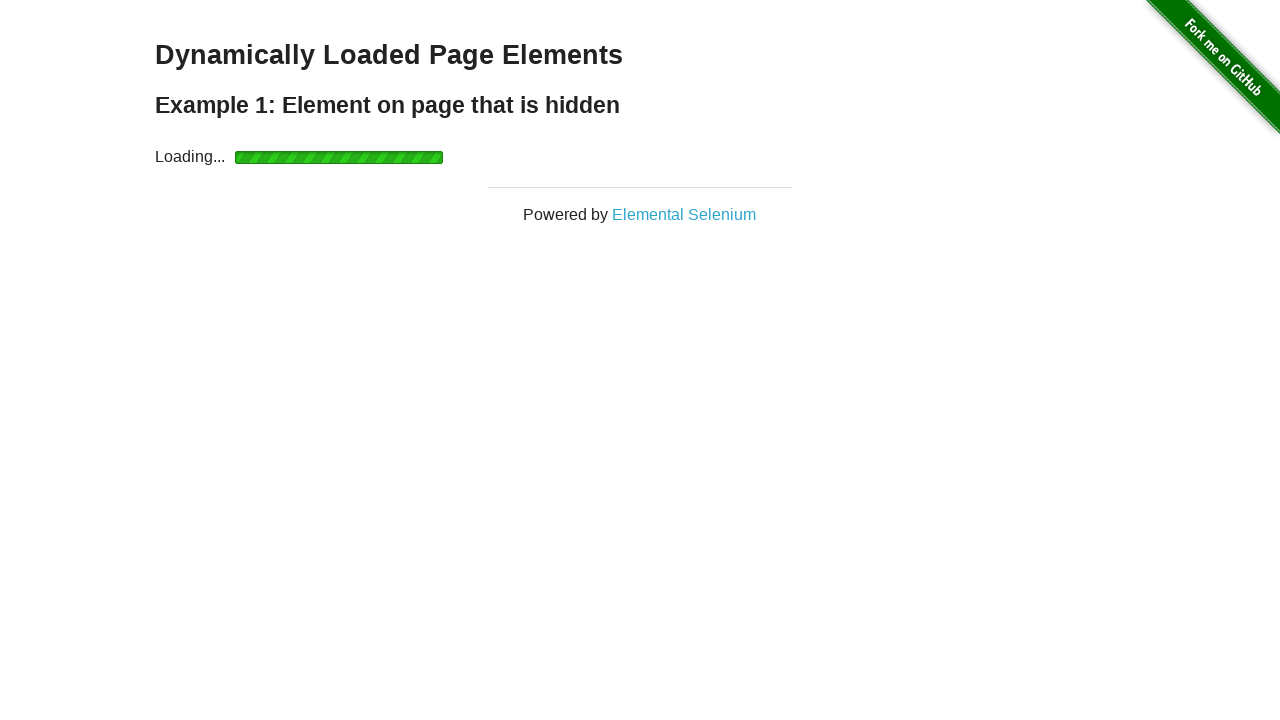

Waited for hidden text element to become visible
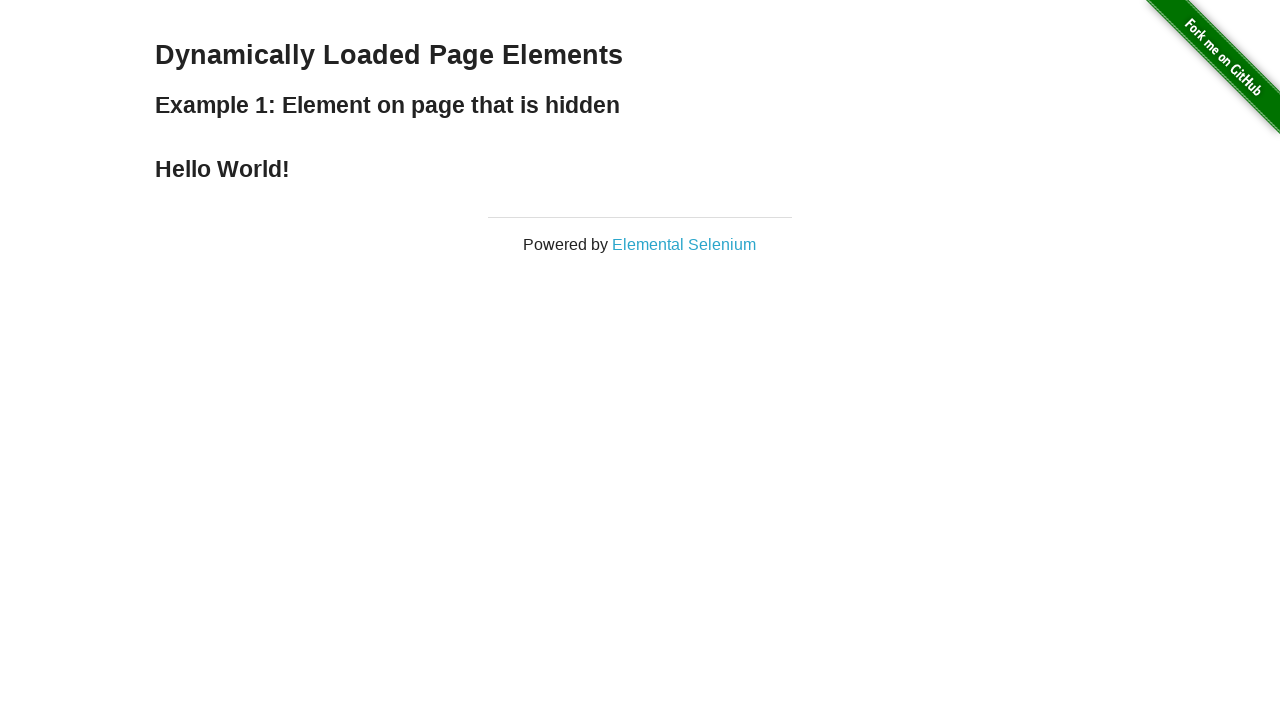

Located the finish element
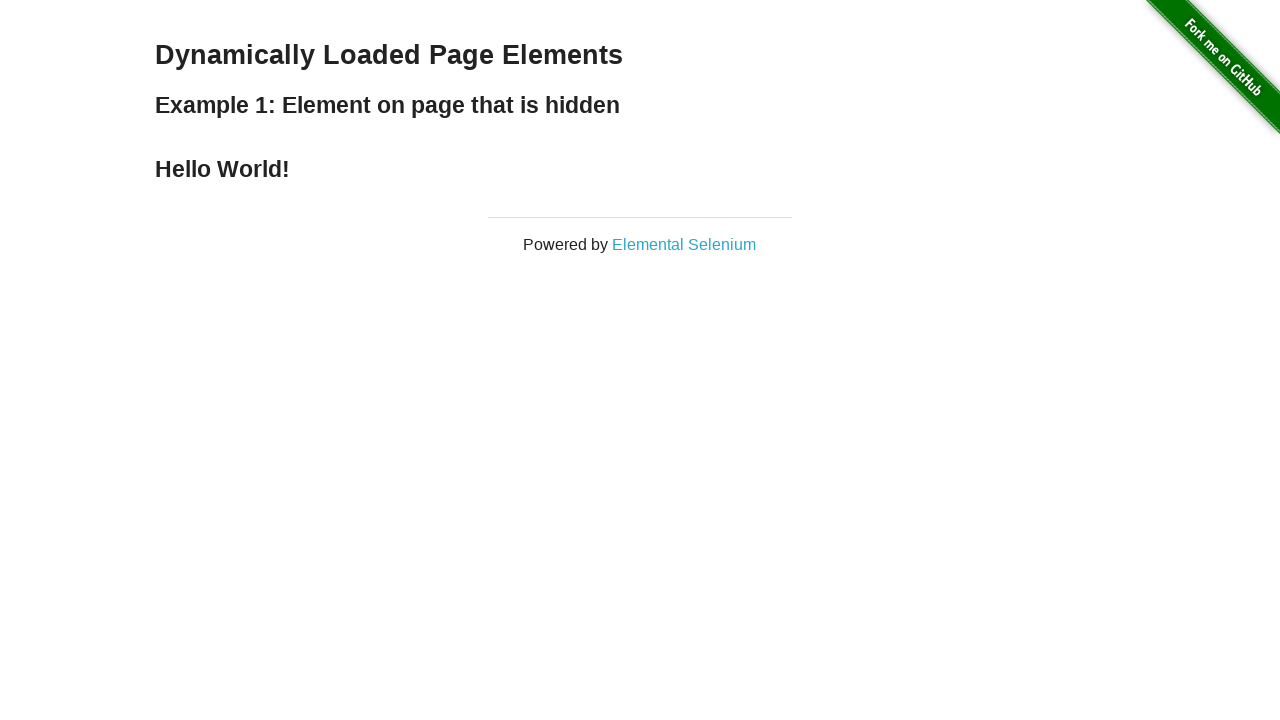

Verified displayed text is 'Hello World!'
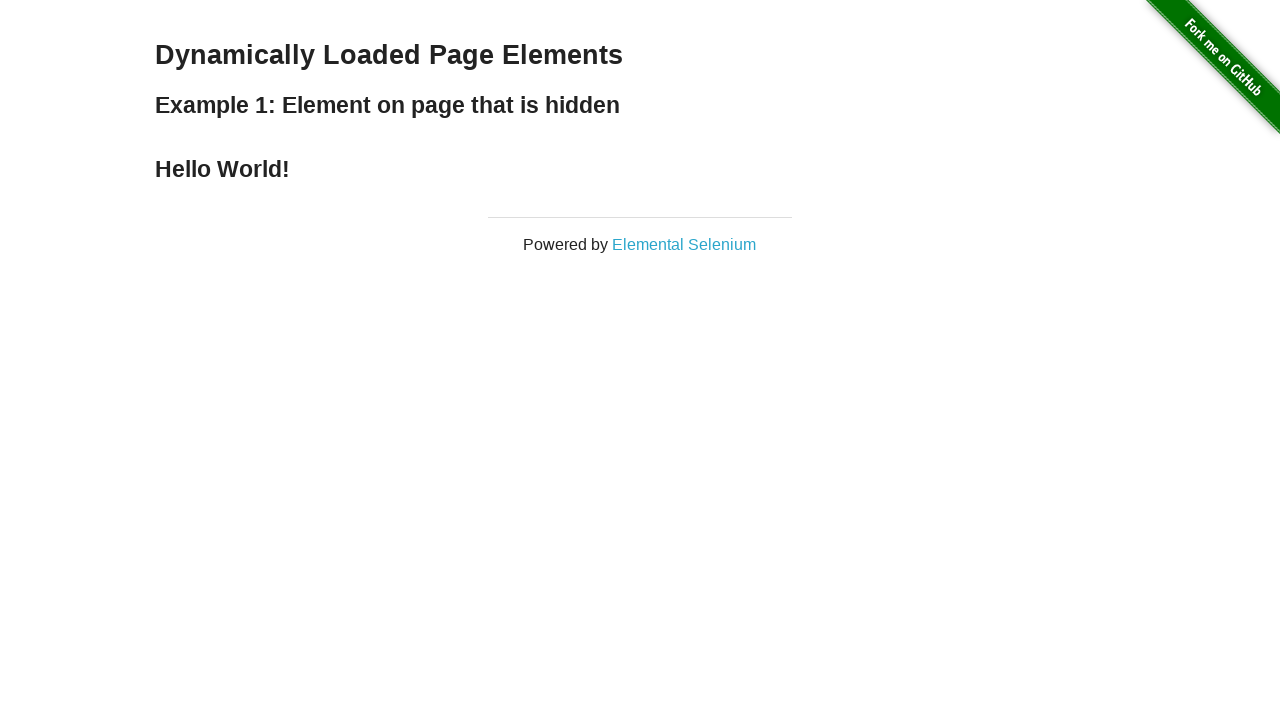

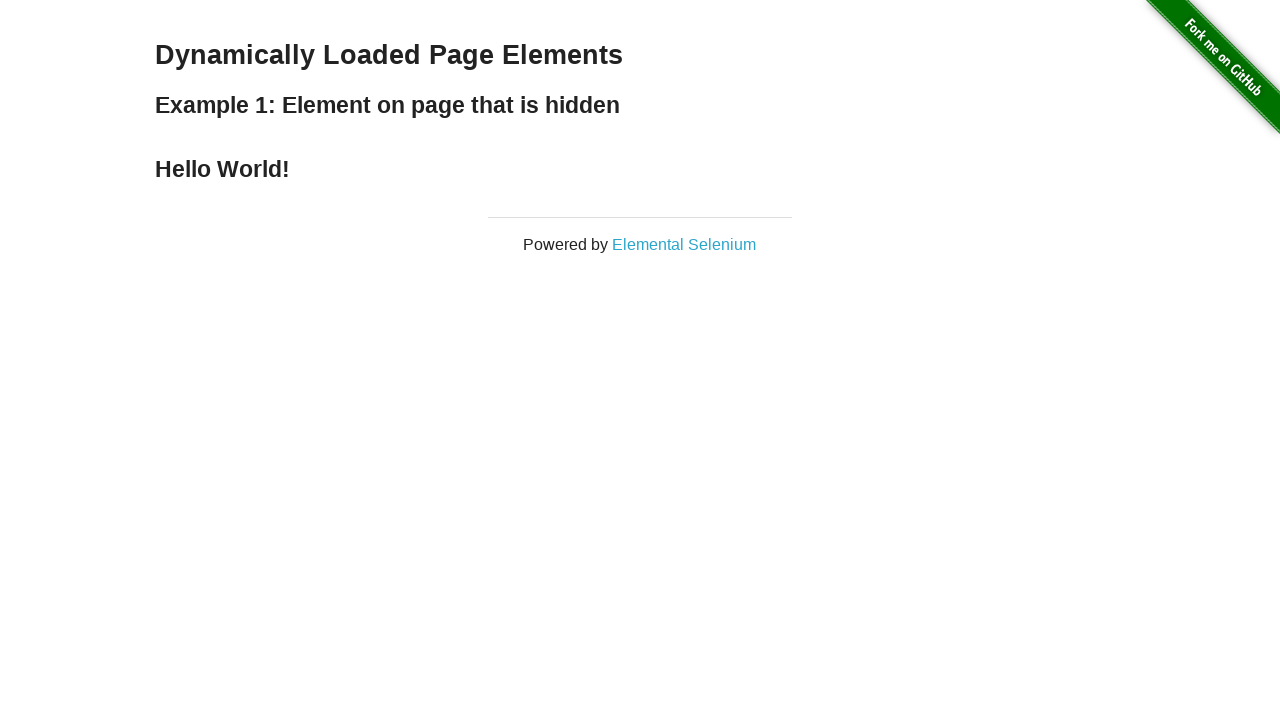